Tests click and hold interaction followed by a context click (right-click) on the shopping cart element on the AJIO e-commerce website to verify mouse action handling.

Starting URL: https://www.ajio.com/

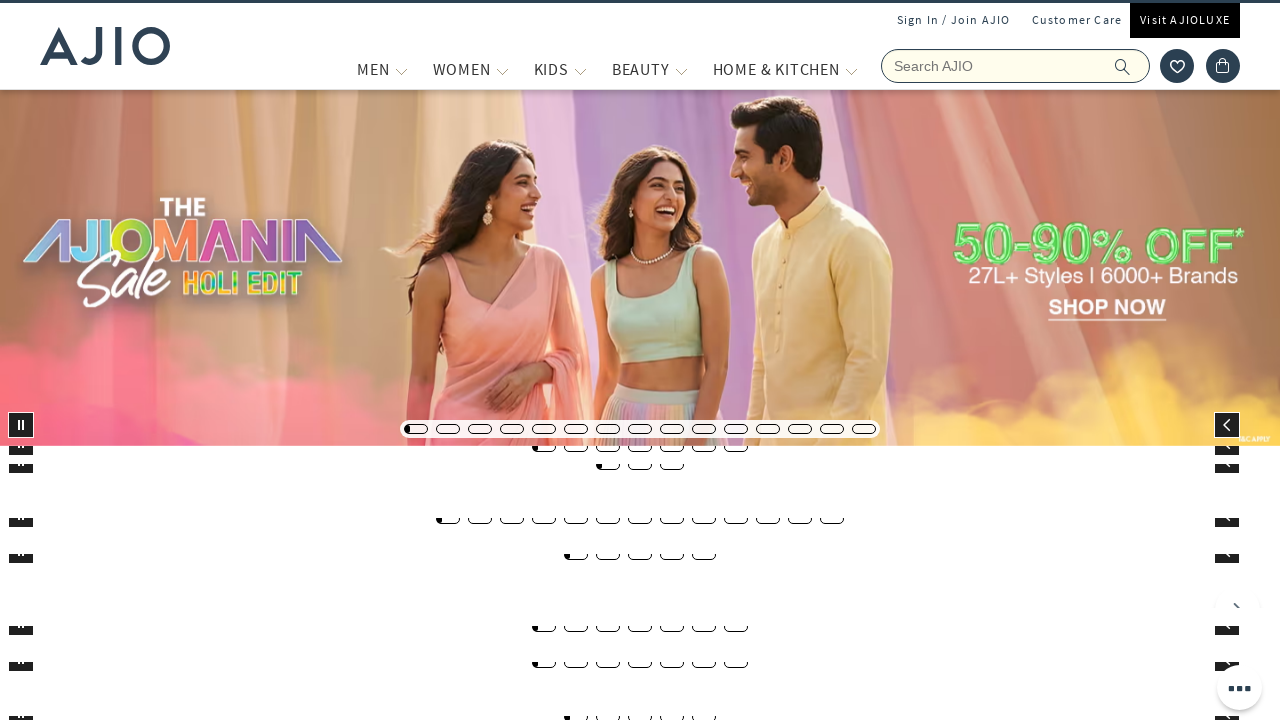

Waited 2 seconds for page to load
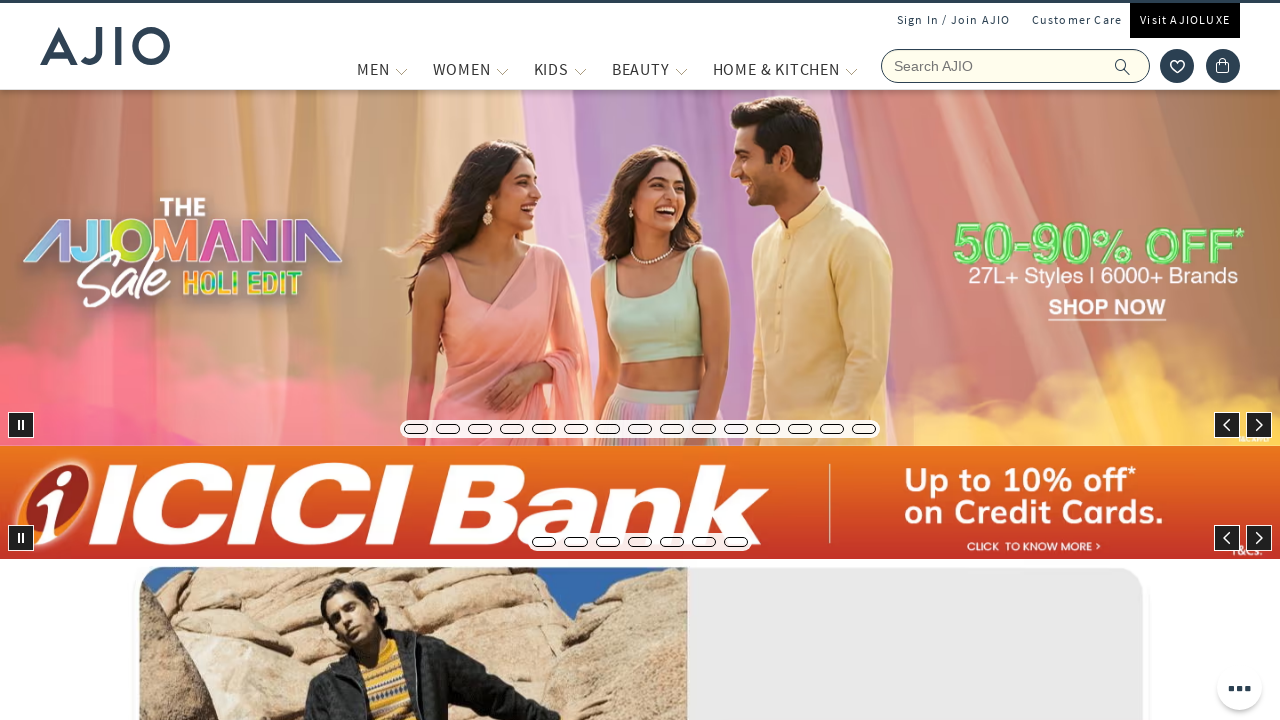

Located shopping cart element
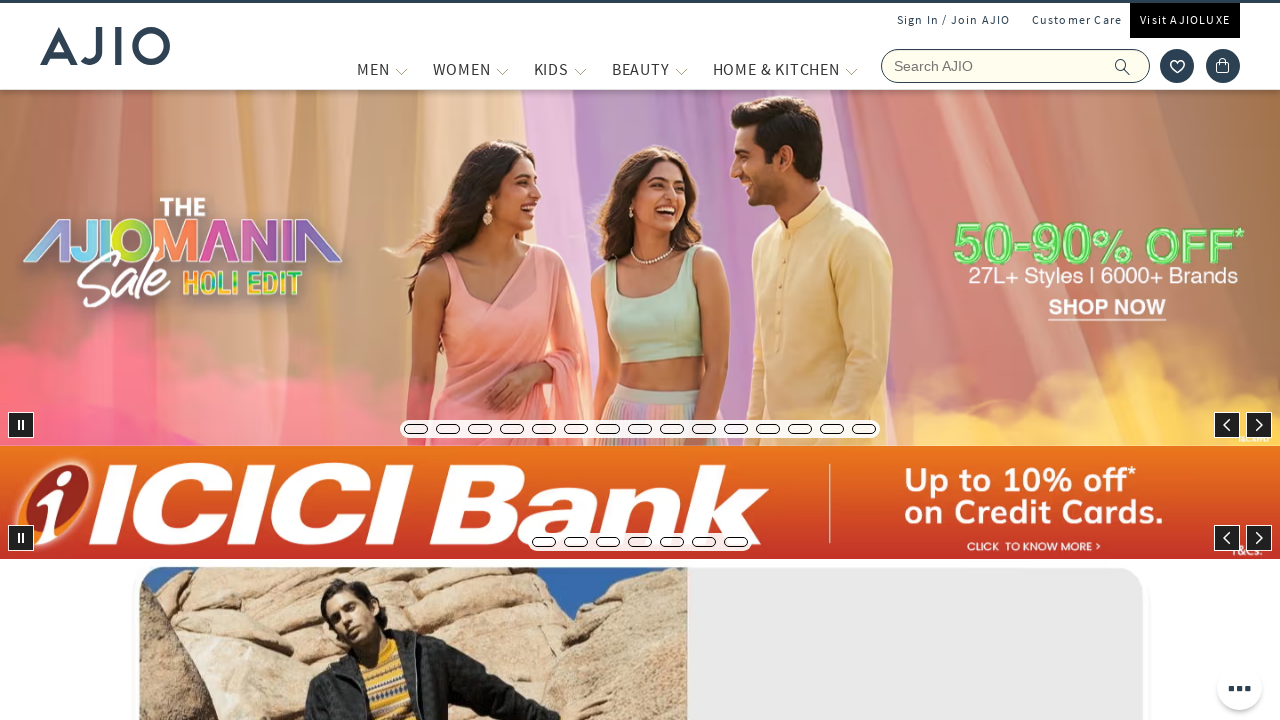

Shopping cart element became visible
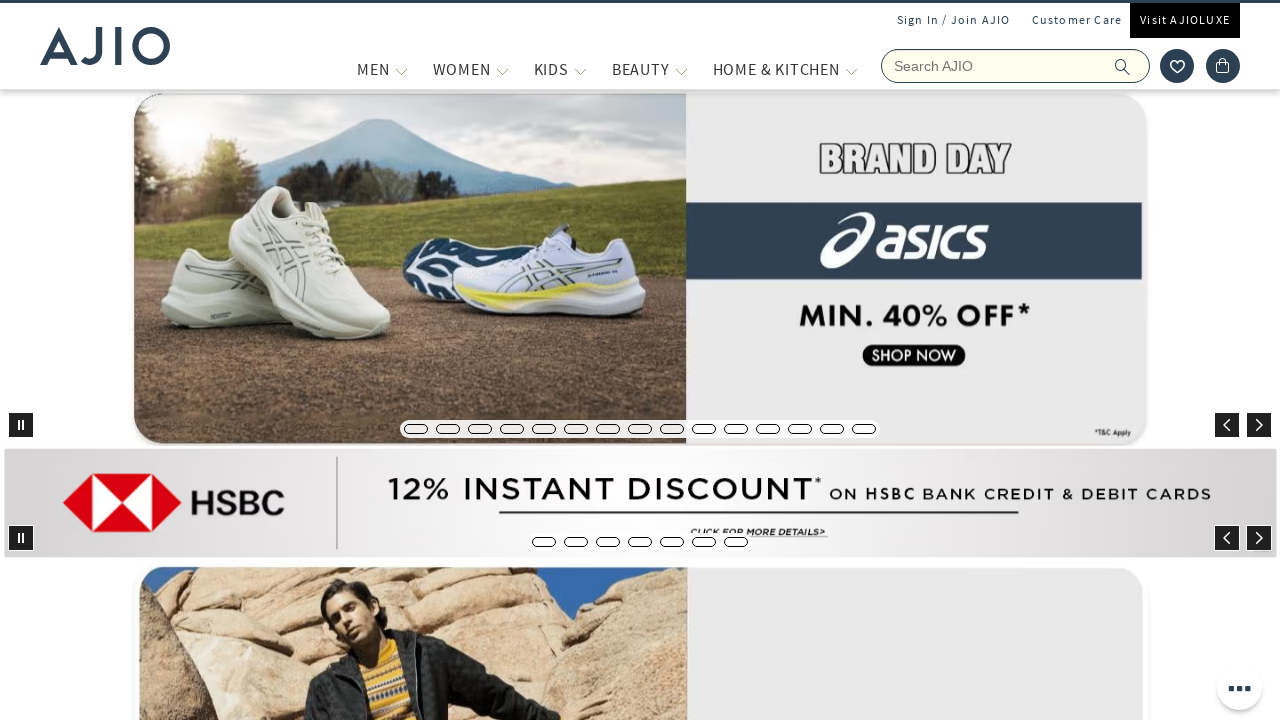

Retrieved bounding box of shopping cart element
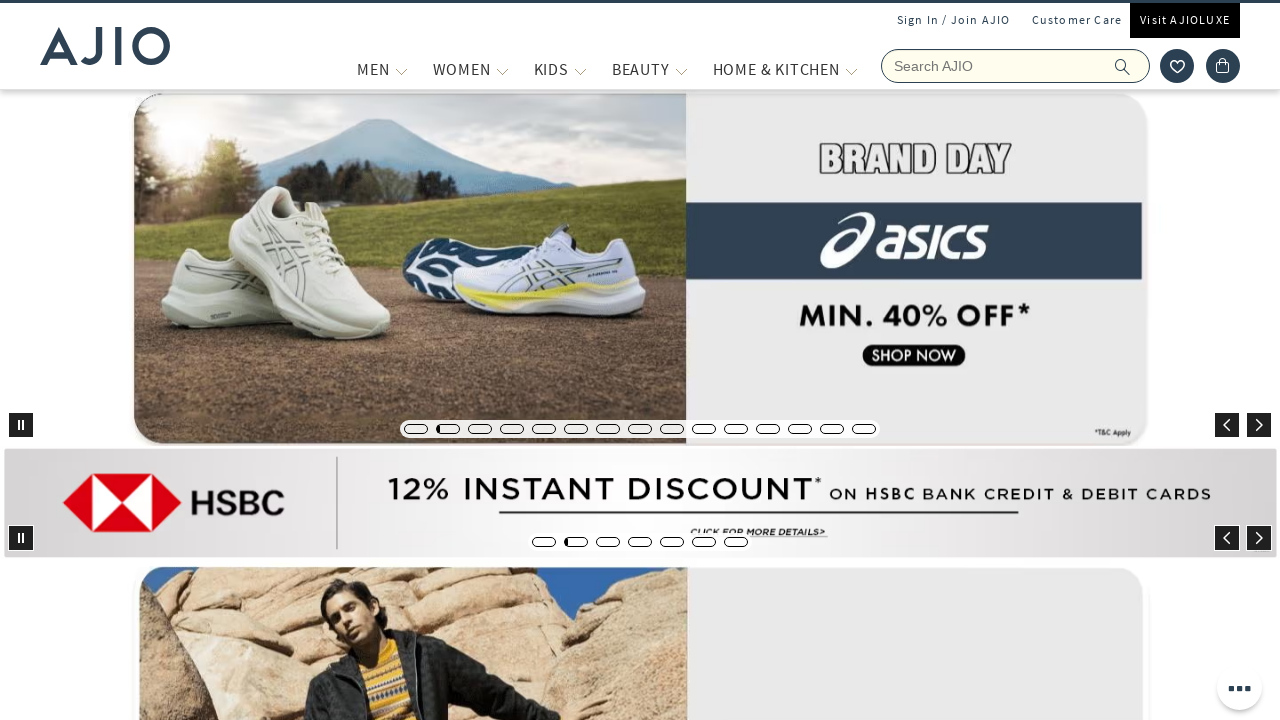

Moved mouse to center of shopping cart element at (1223, 66)
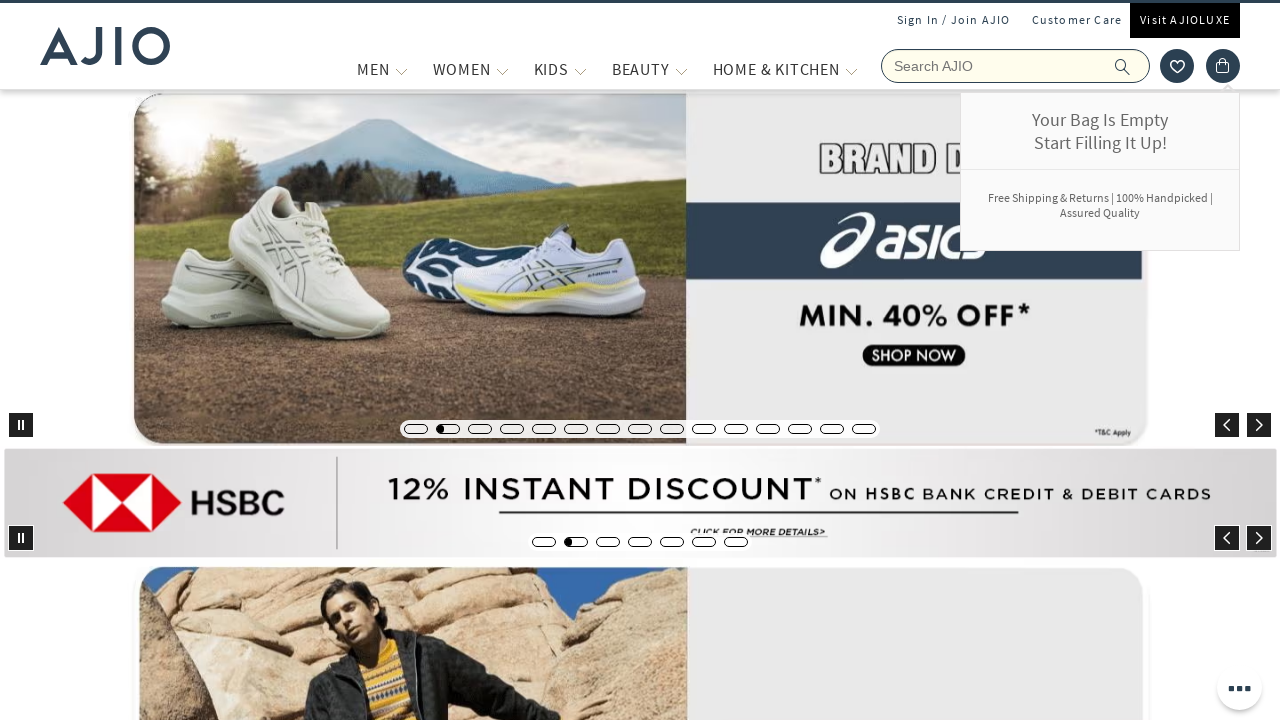

Performed mouse down (click and hold) on shopping cart at (1223, 66)
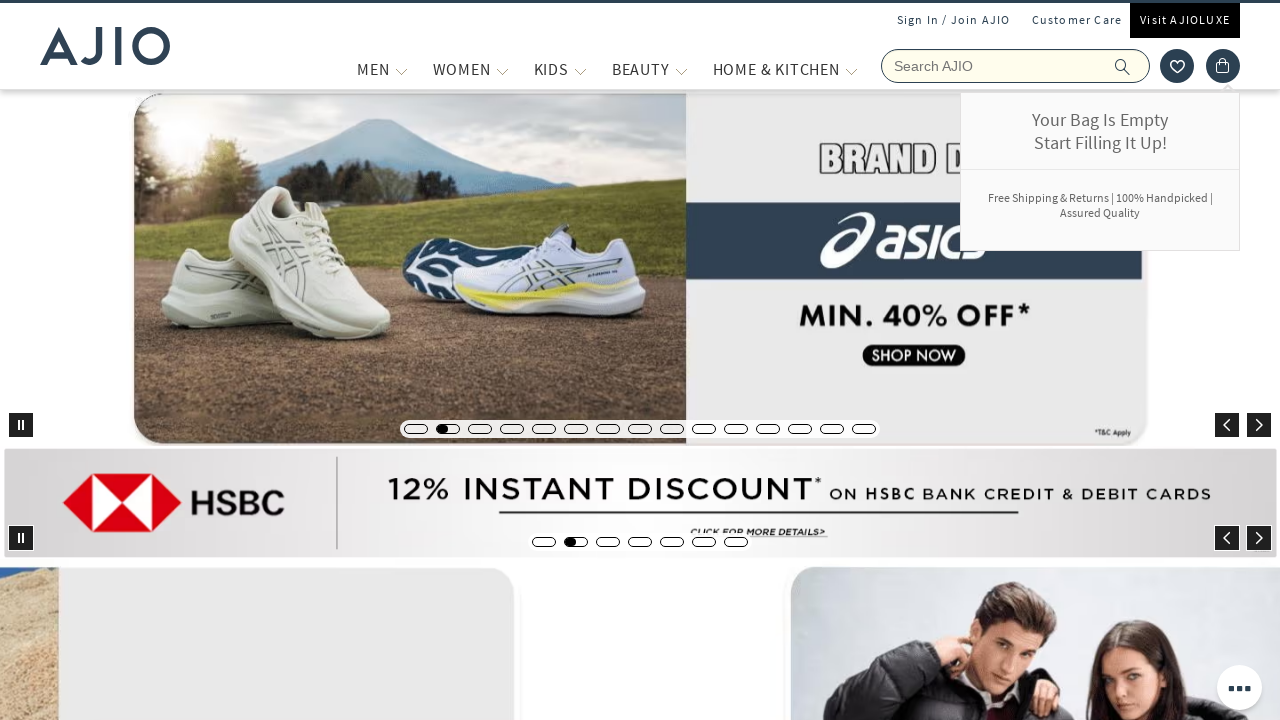

Performed right-click (context click) on shopping cart element at (1223, 66)
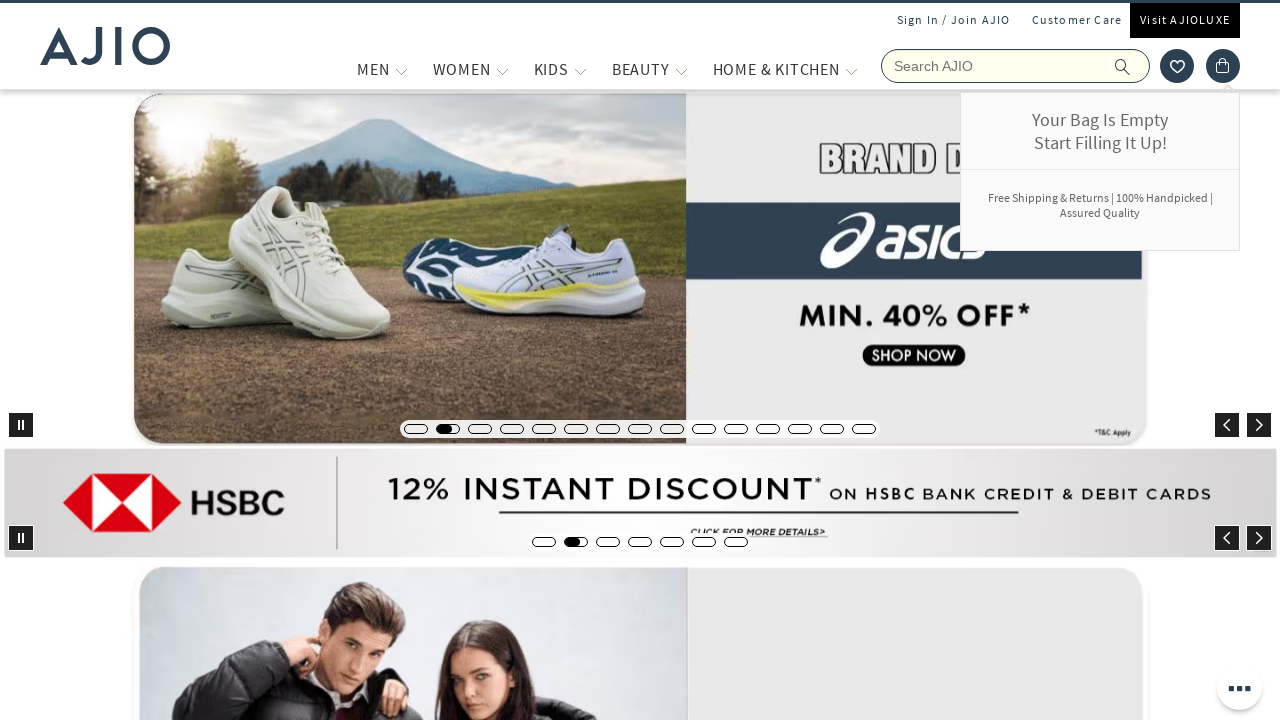

Waited 2 seconds after context click
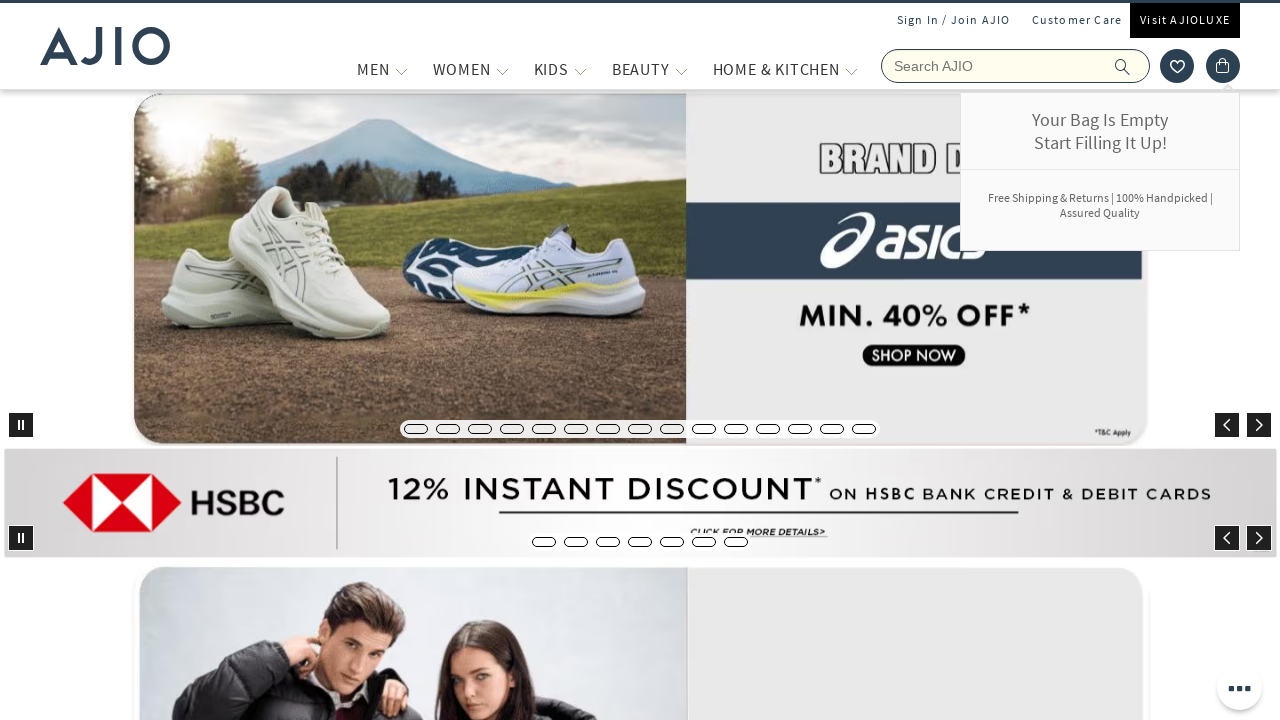

Released mouse button to complete click and hold interaction at (1223, 66)
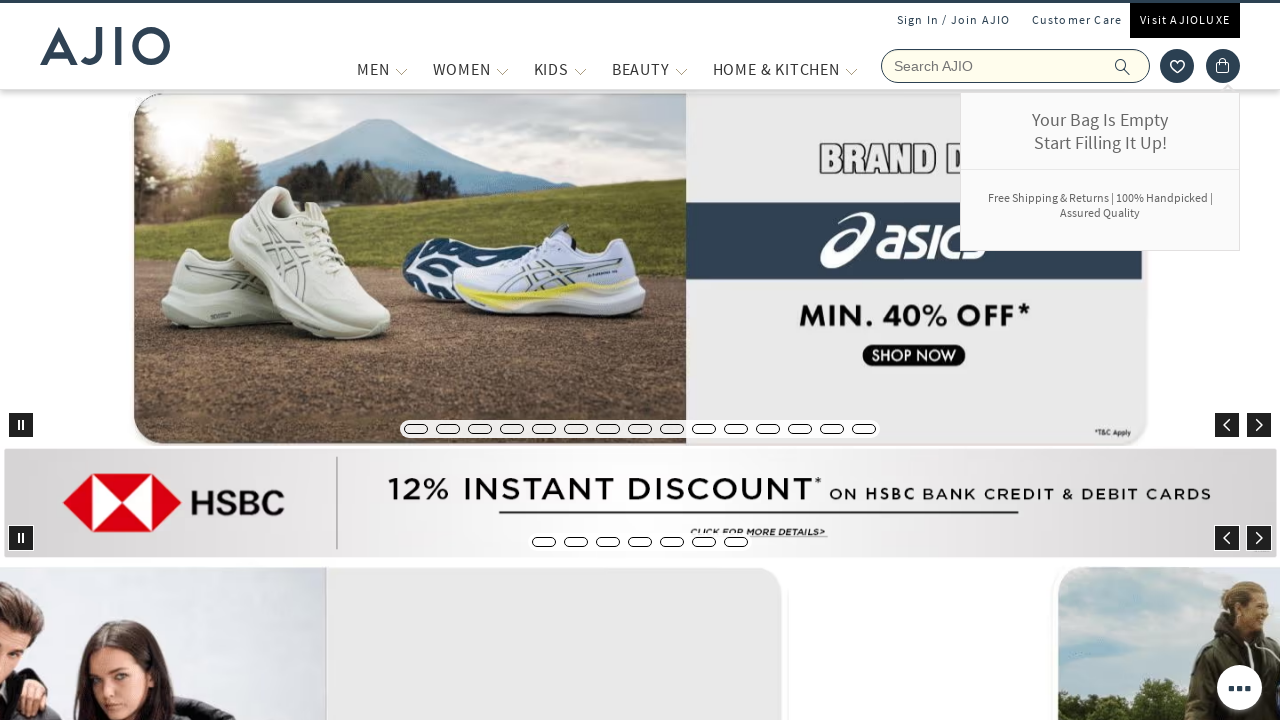

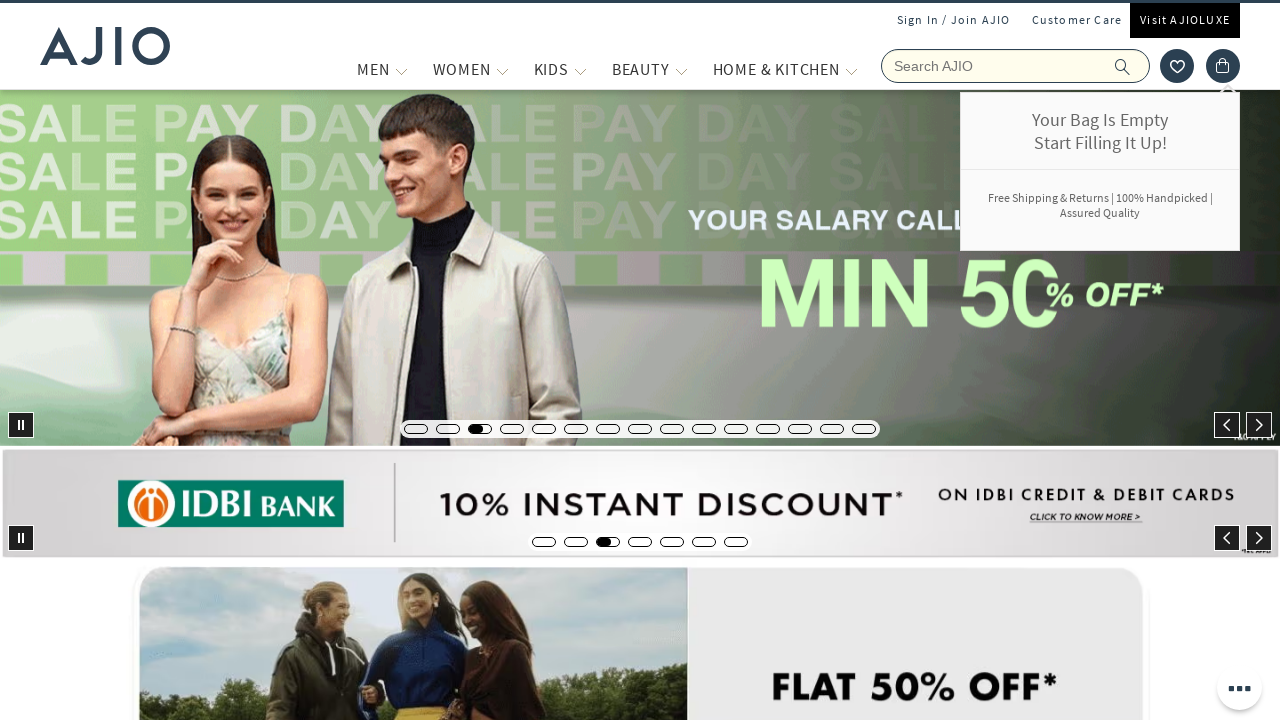